Tests navigation on webdriver.io by clicking the API link, verifying the URL changes, and checking that specific elements like the Introduction breadcrumb and WebDriver link are present.

Starting URL: https://webdriver.io/

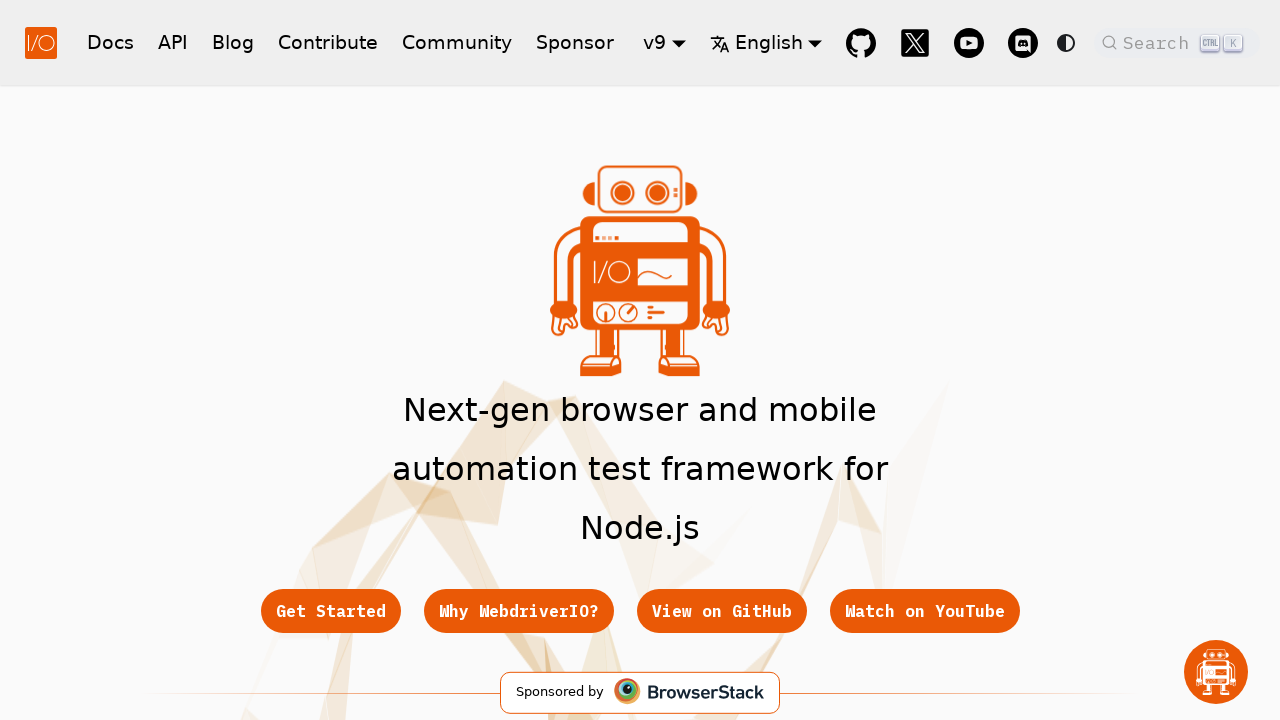

Clicked on the API link in navigation at (173, 42) on a[href="/docs/api"]
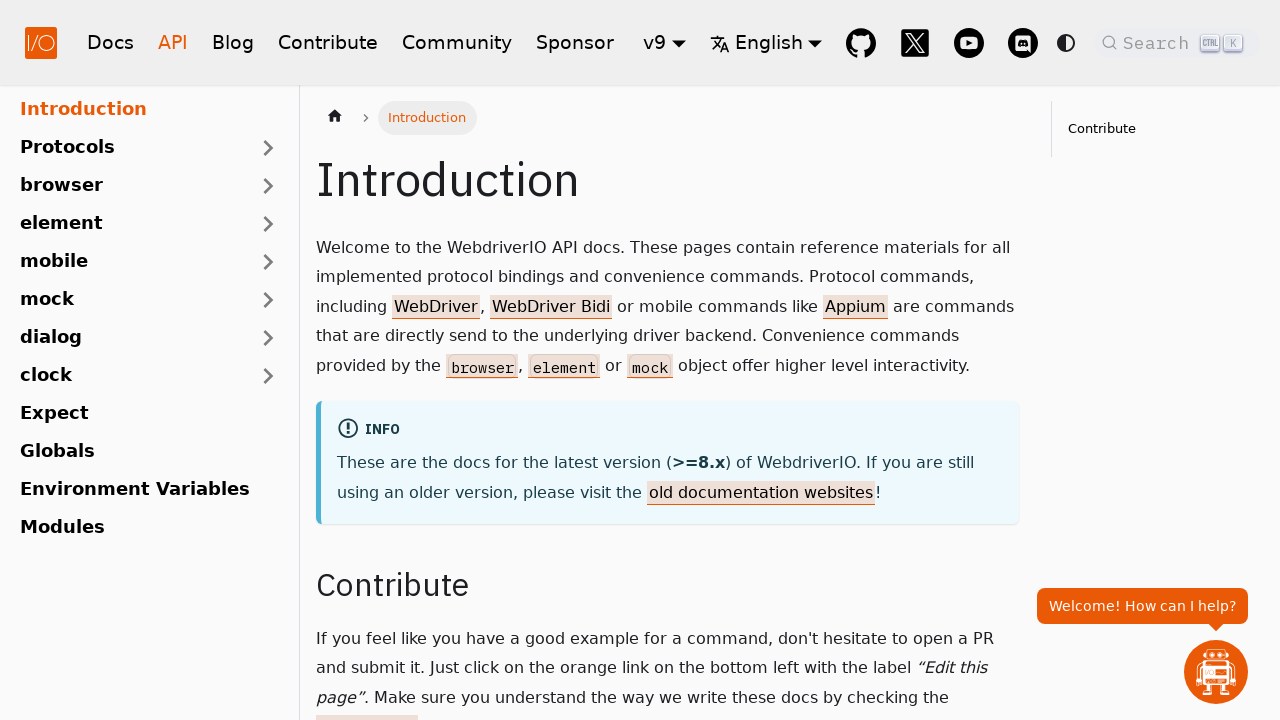

Navigation to API documentation page completed
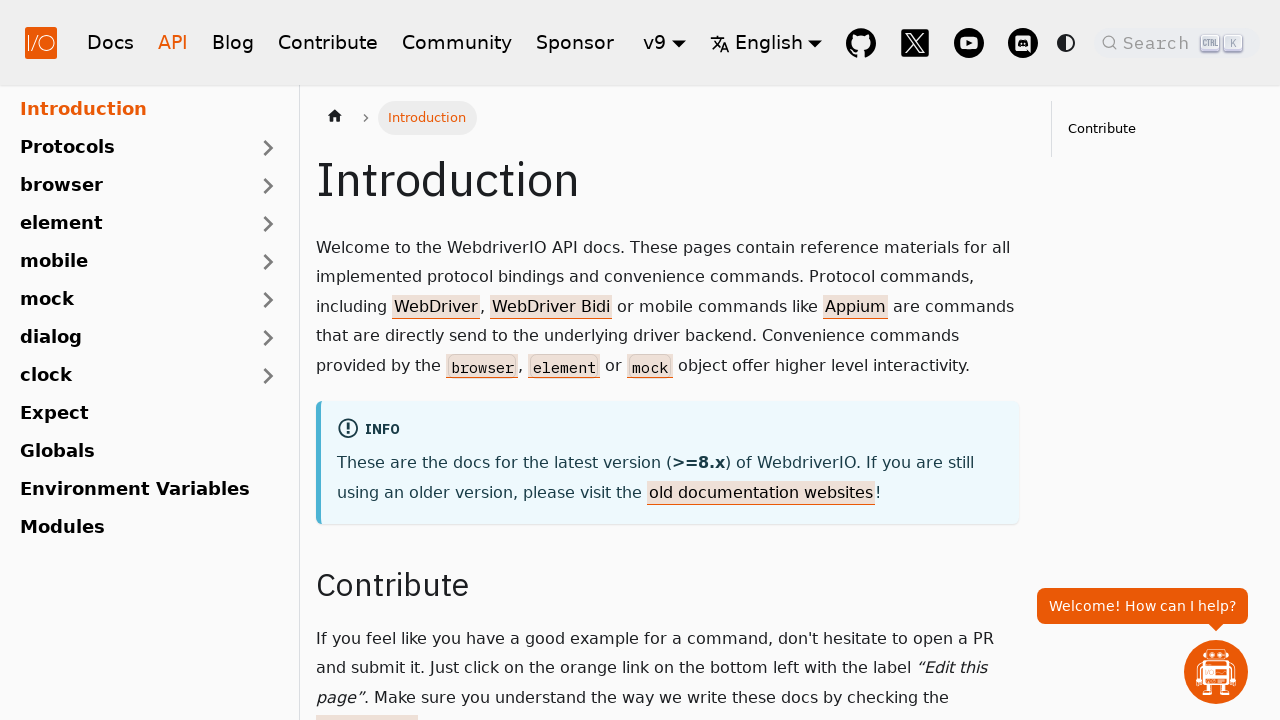

Introduction breadcrumb element is now visible
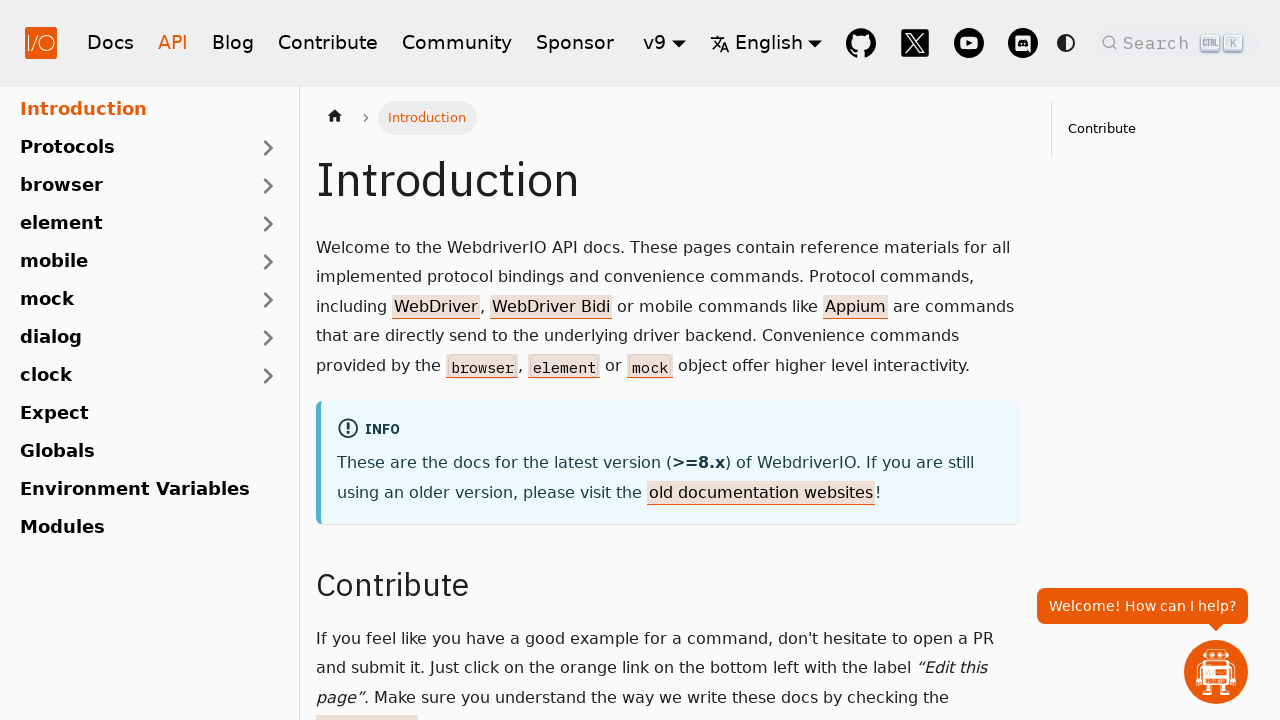

Located WebDriver API link element
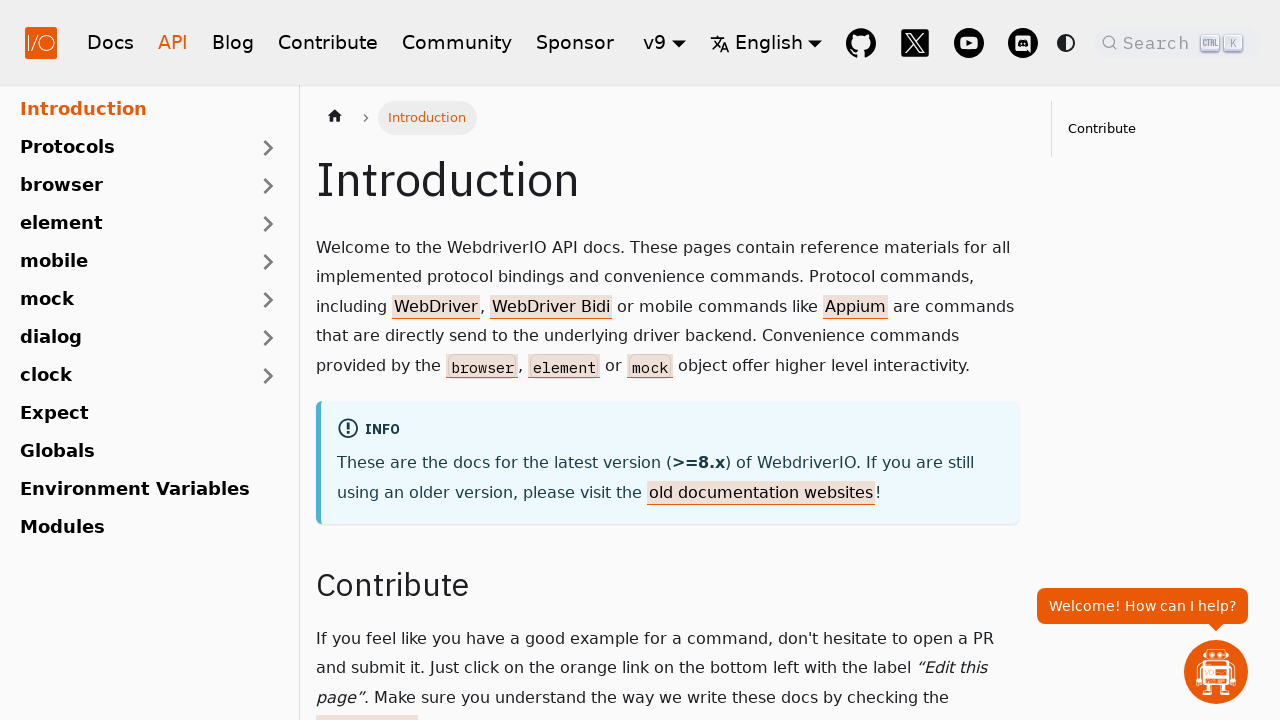

WebDriver link is attached to the DOM
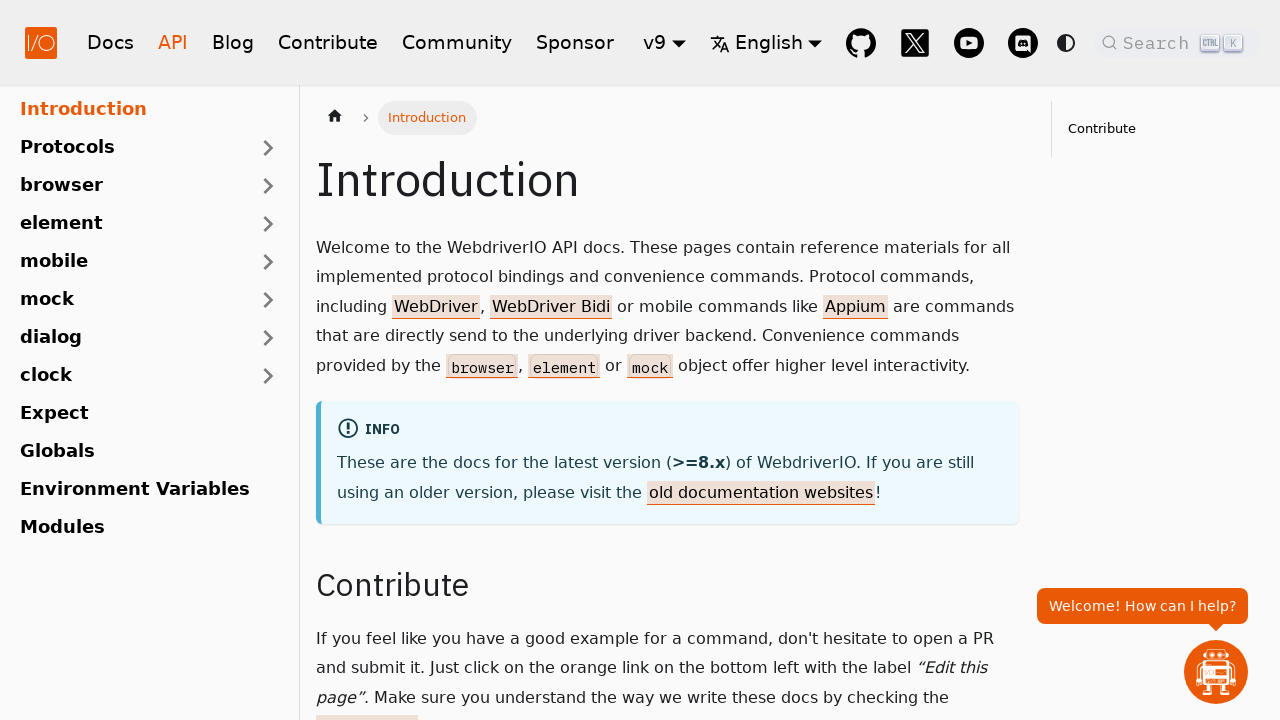

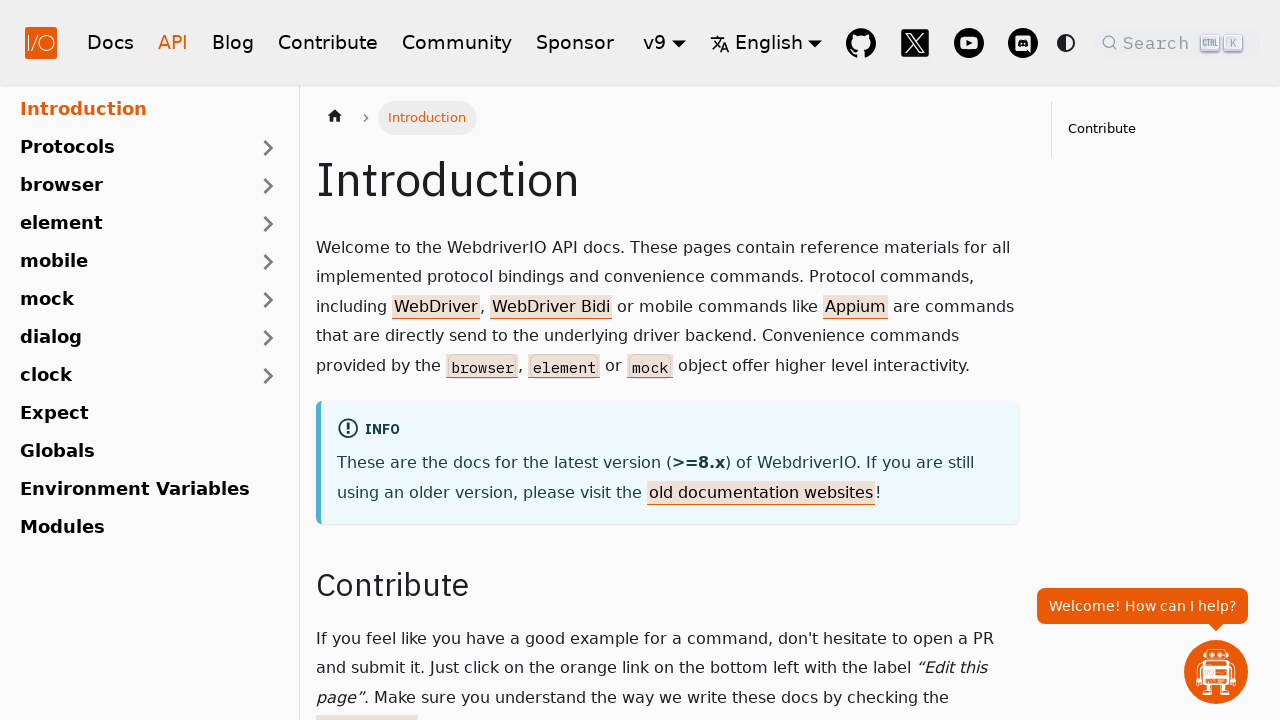